Tests that the logged-out icon element is displayed on the CMS government portal page using CSS selector with class names

Starting URL: https://portal.cms.gov/portal/

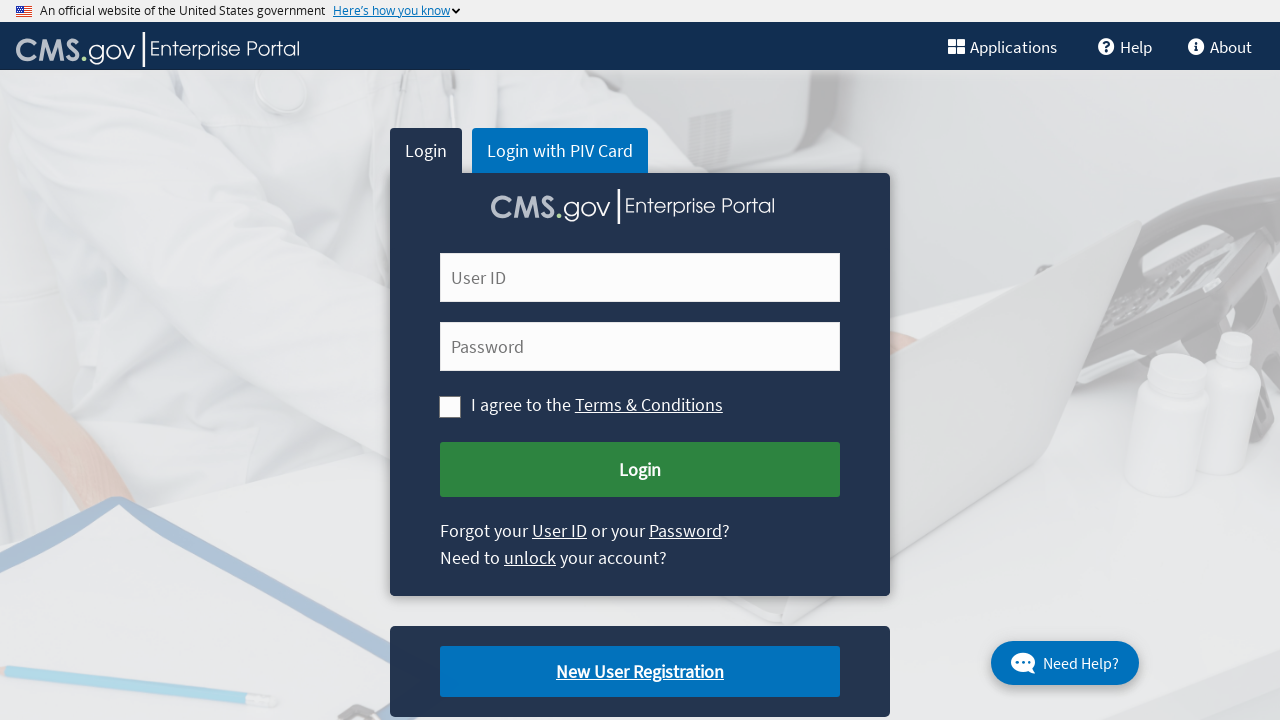

Navigated to CMS government portal homepage
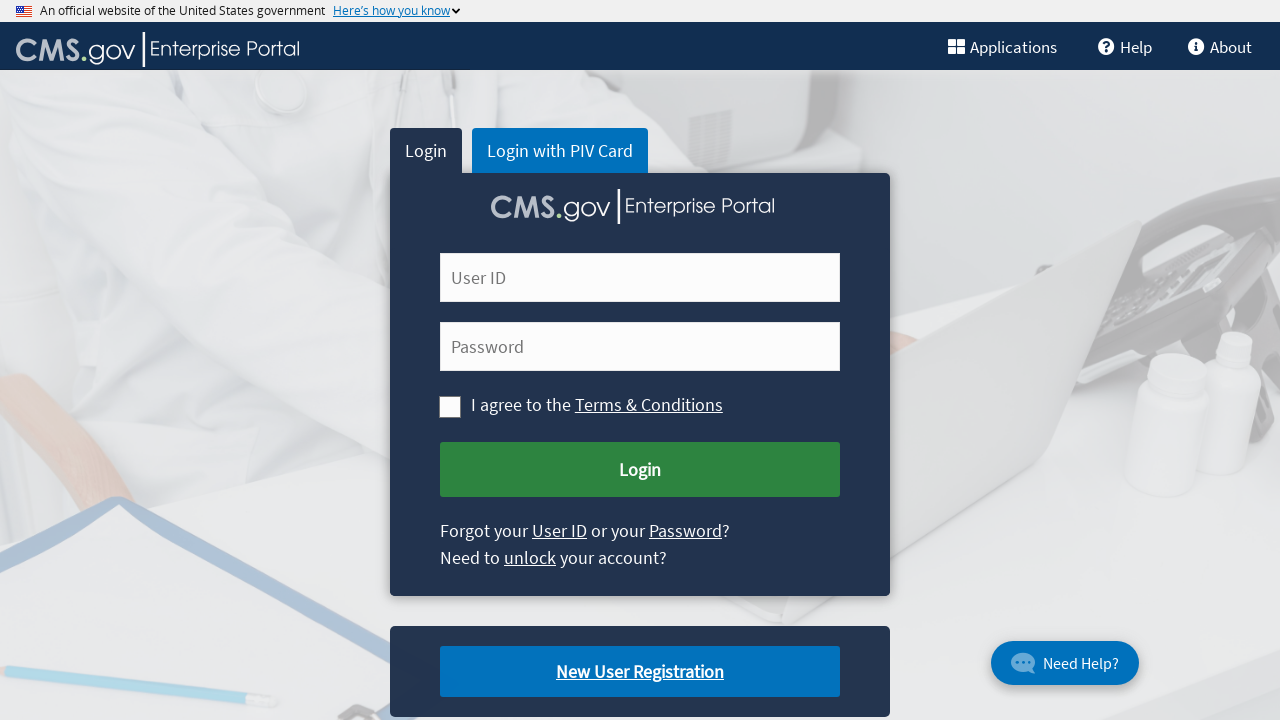

Located logged-out icon element using CSS selector
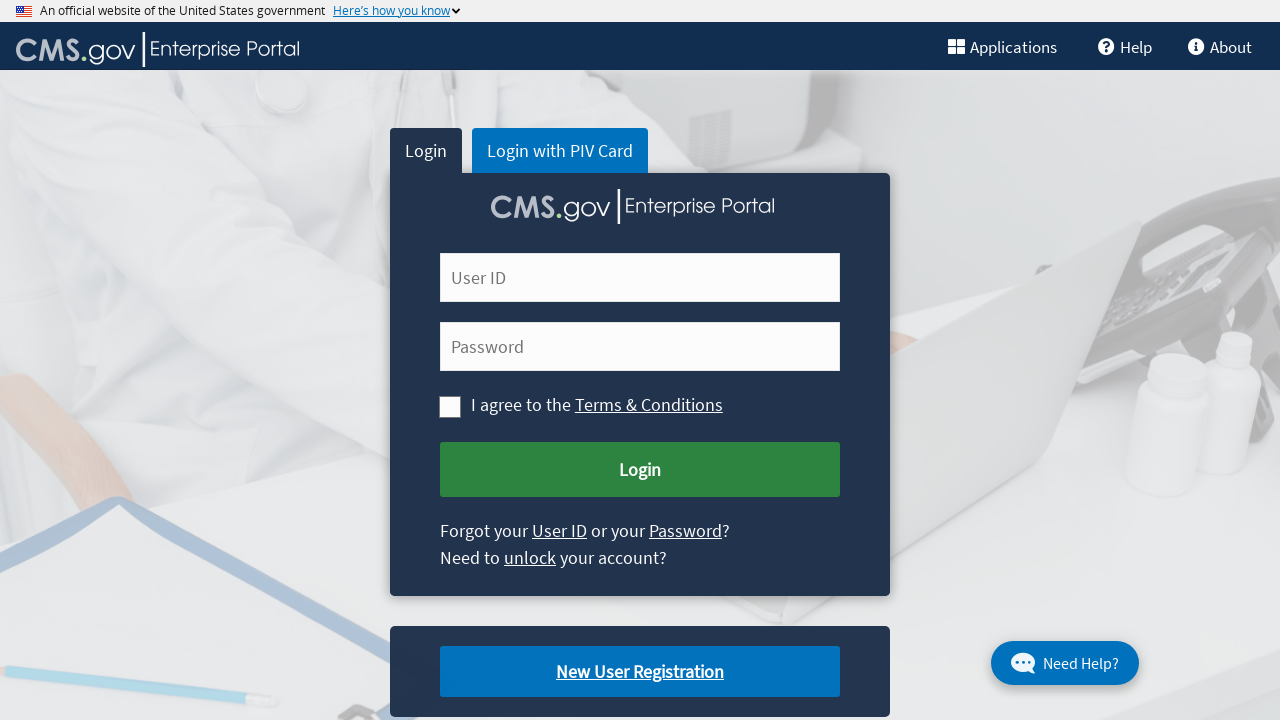

Logged-out icon element became visible
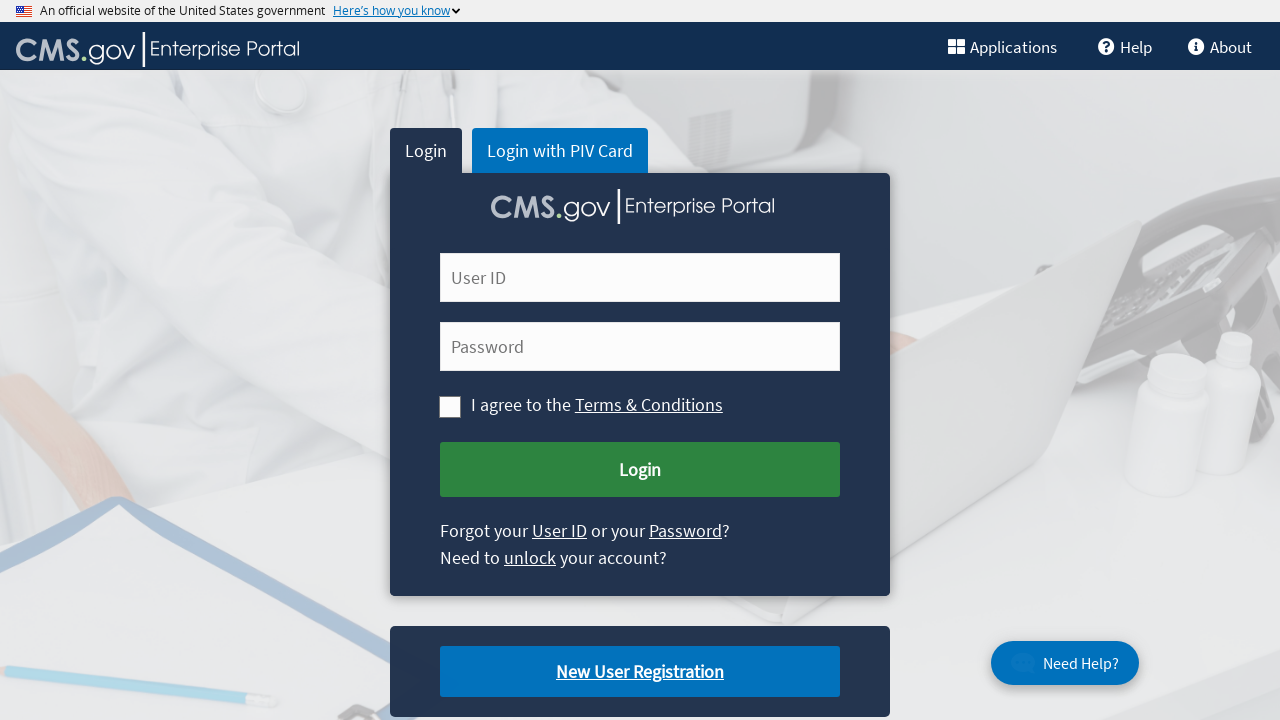

Verified logged-out icon visibility status: True
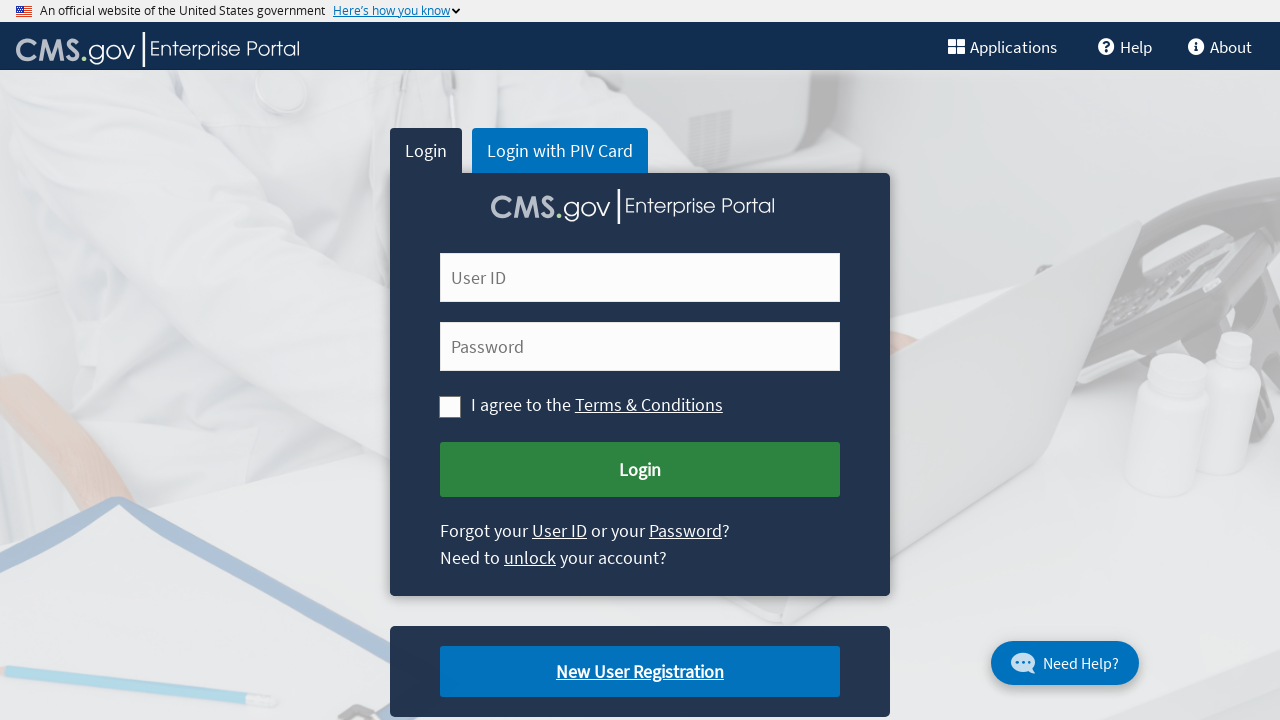

Printed logged-out icon visibility result
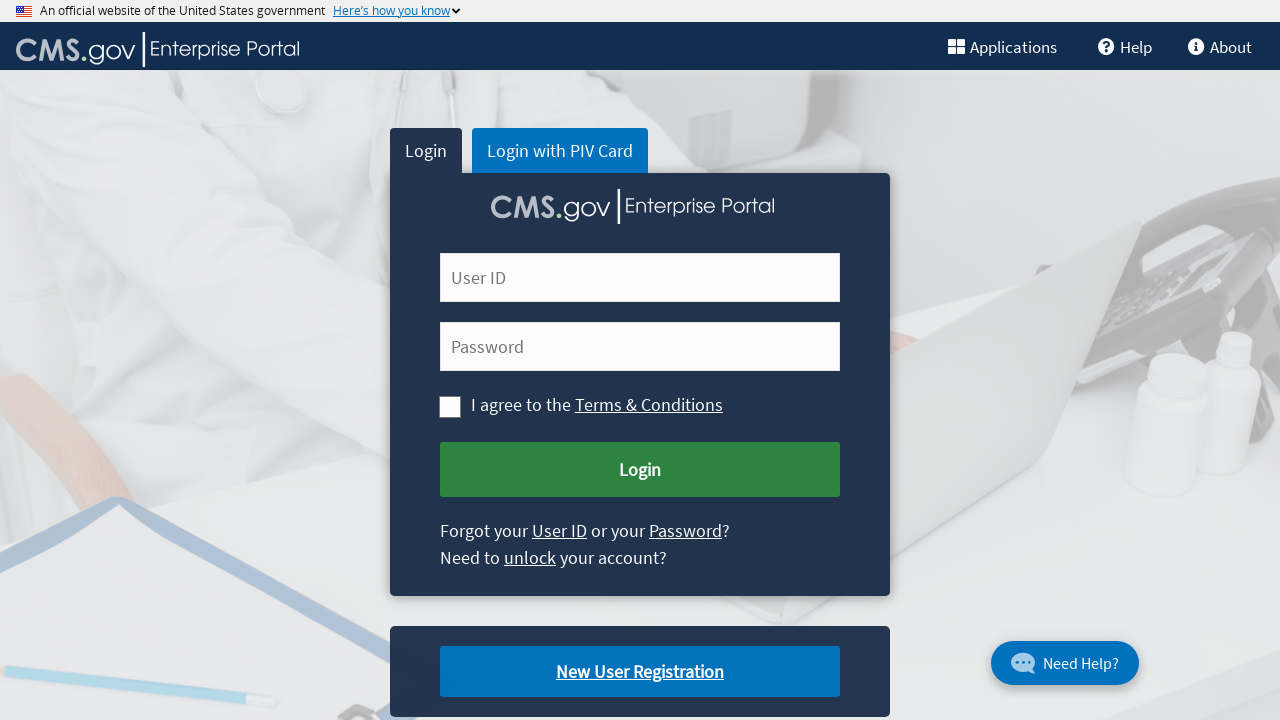

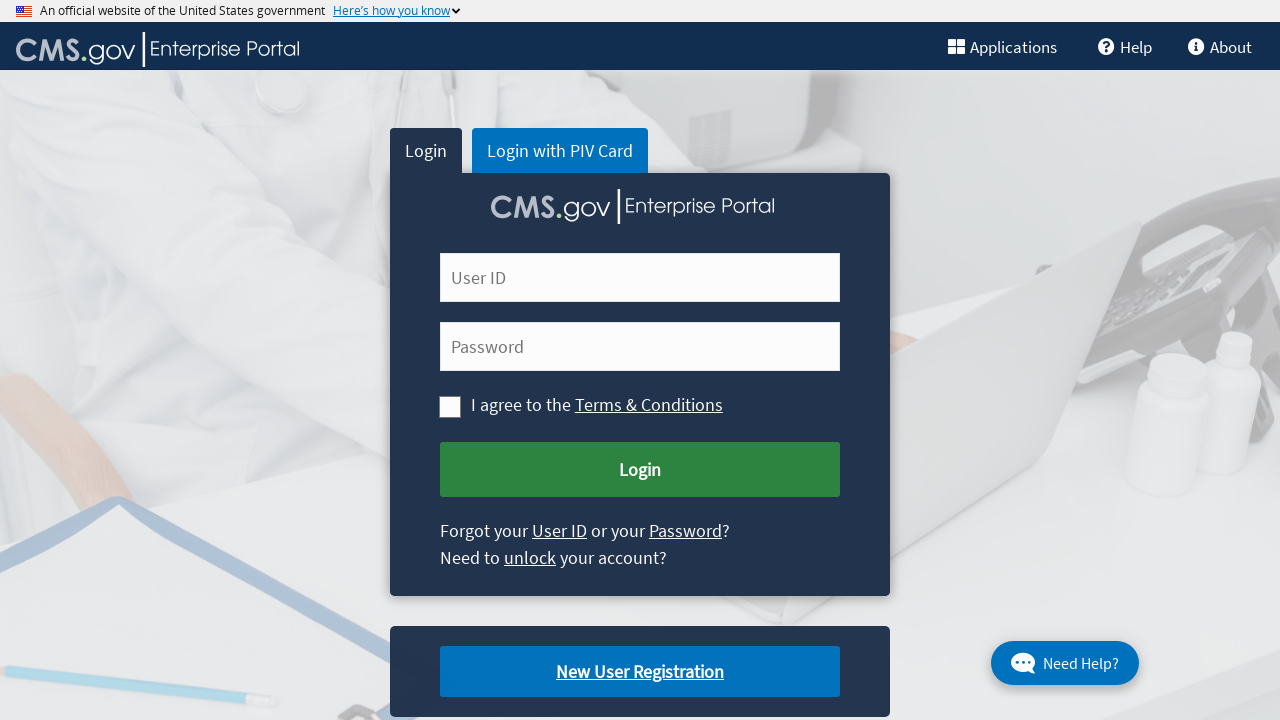